Tests flight search functionality by selecting departure and arrival cities and submitting the search form

Starting URL: http://www.blazedemo.com/

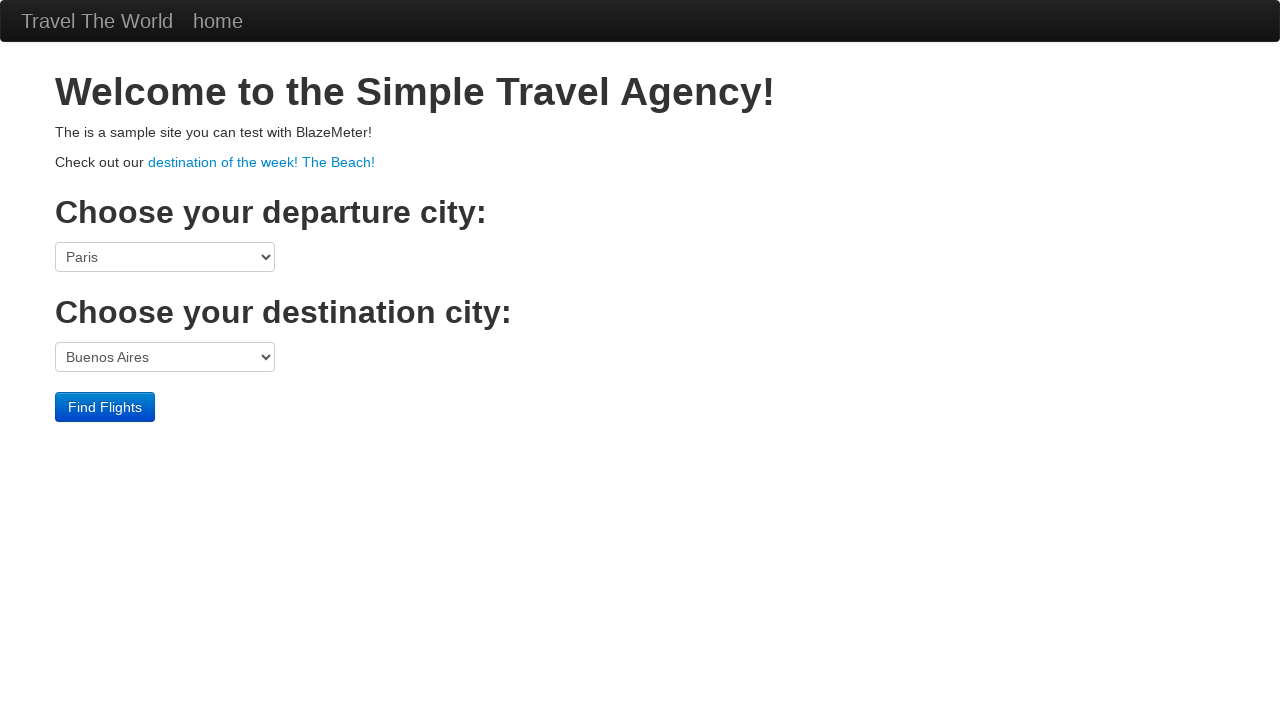

Selected Boston as departure city on select[name='fromPort']
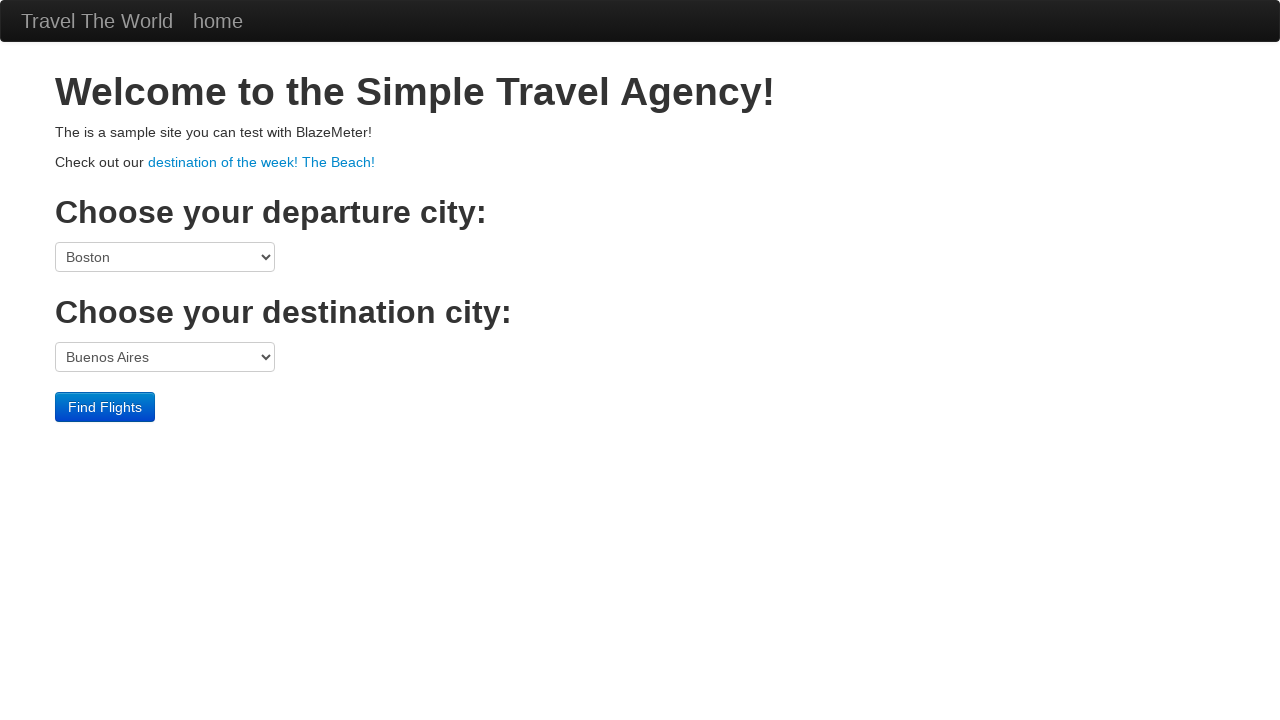

Selected Berlin as arrival city on select[name='toPort']
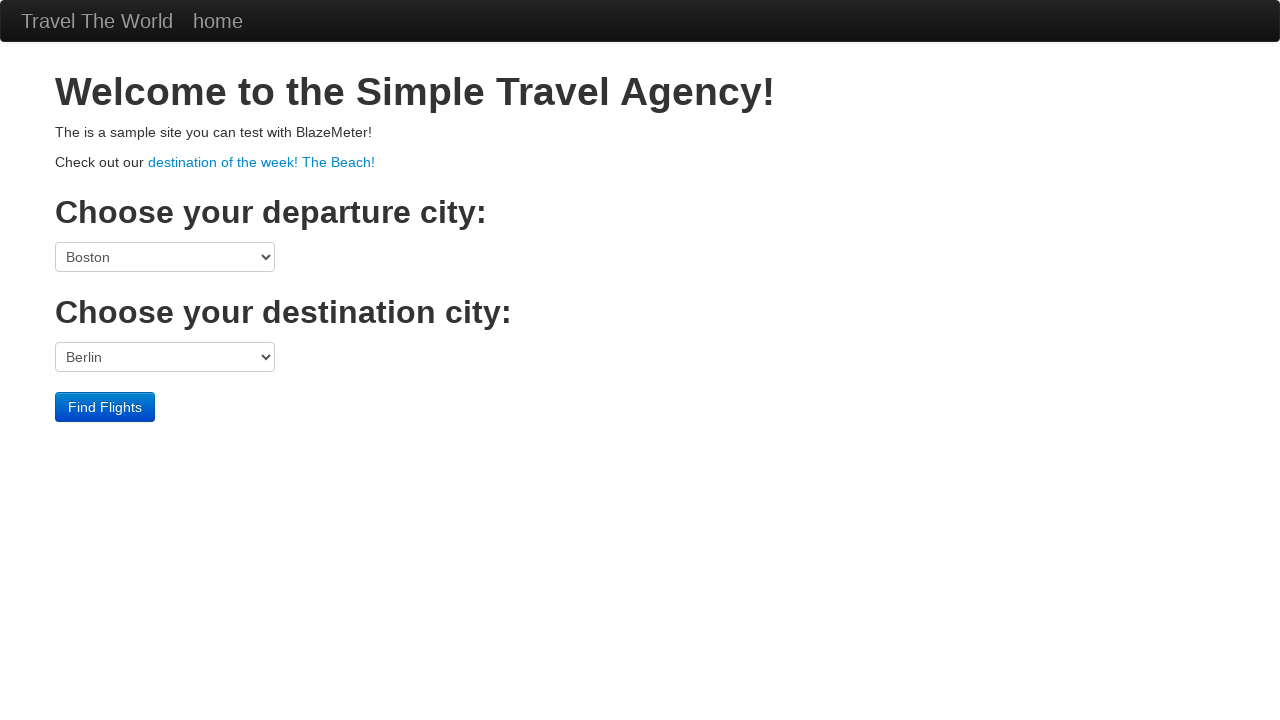

Clicked find flights button to submit search form at (105, 407) on input[type='submit']
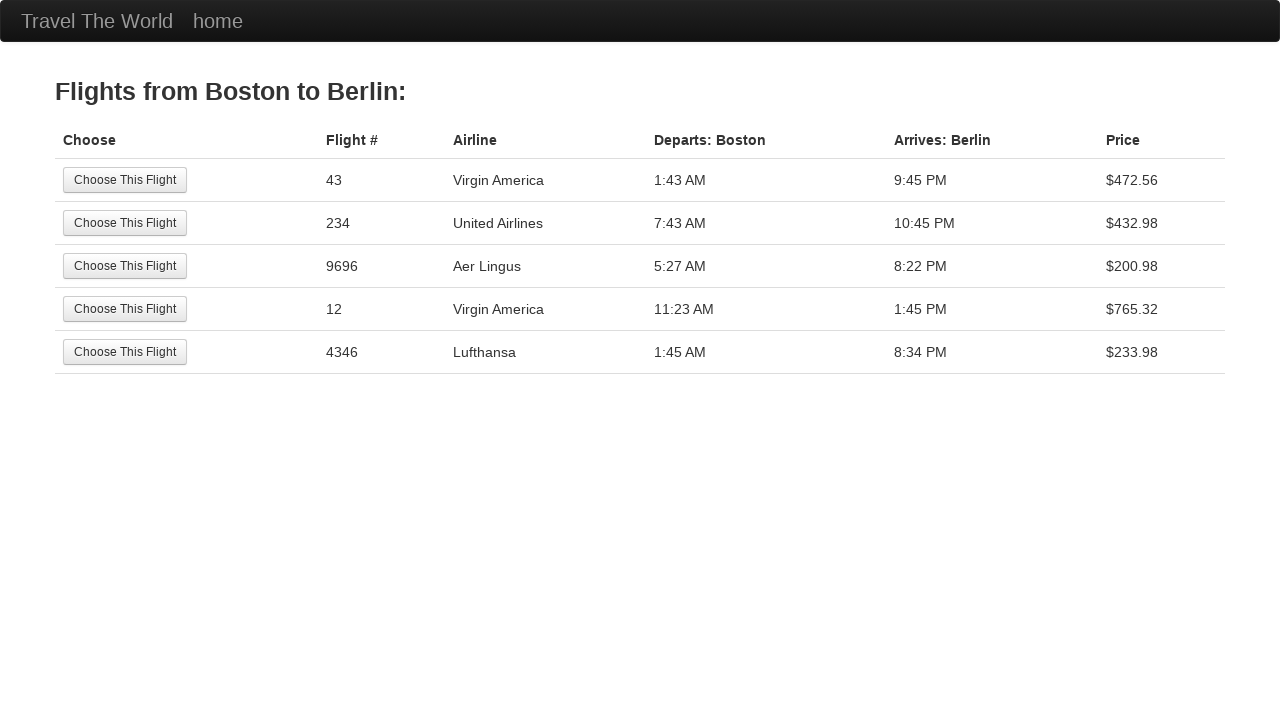

Flight search results page loaded with flights from Boston to Berlin
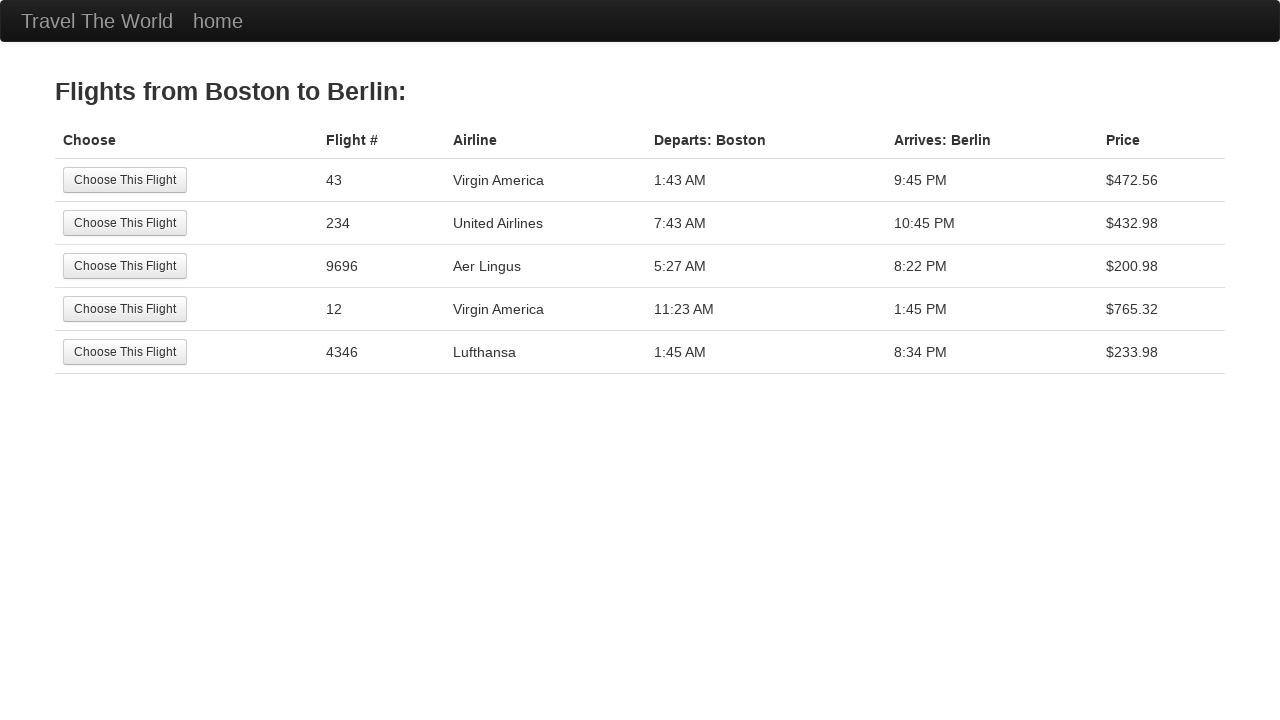

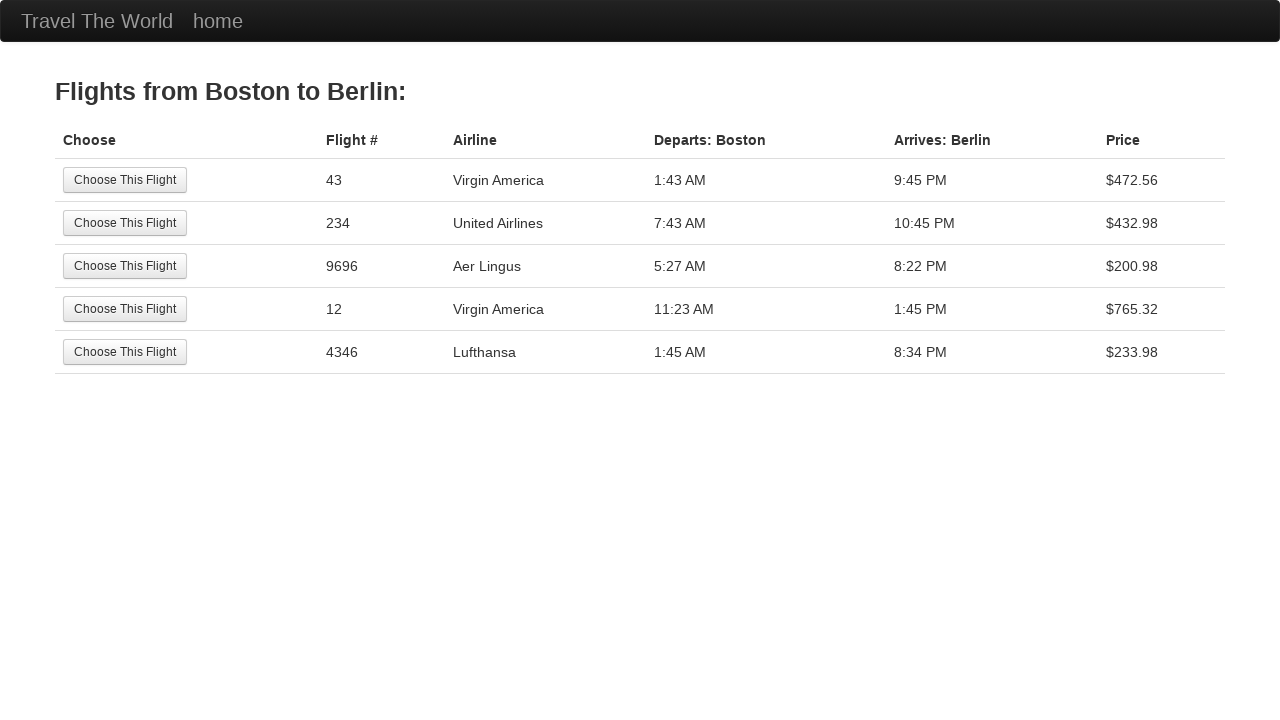